Tests clicking on a link element by navigating to example.com and clicking the first anchor tag

Starting URL: https://example.com

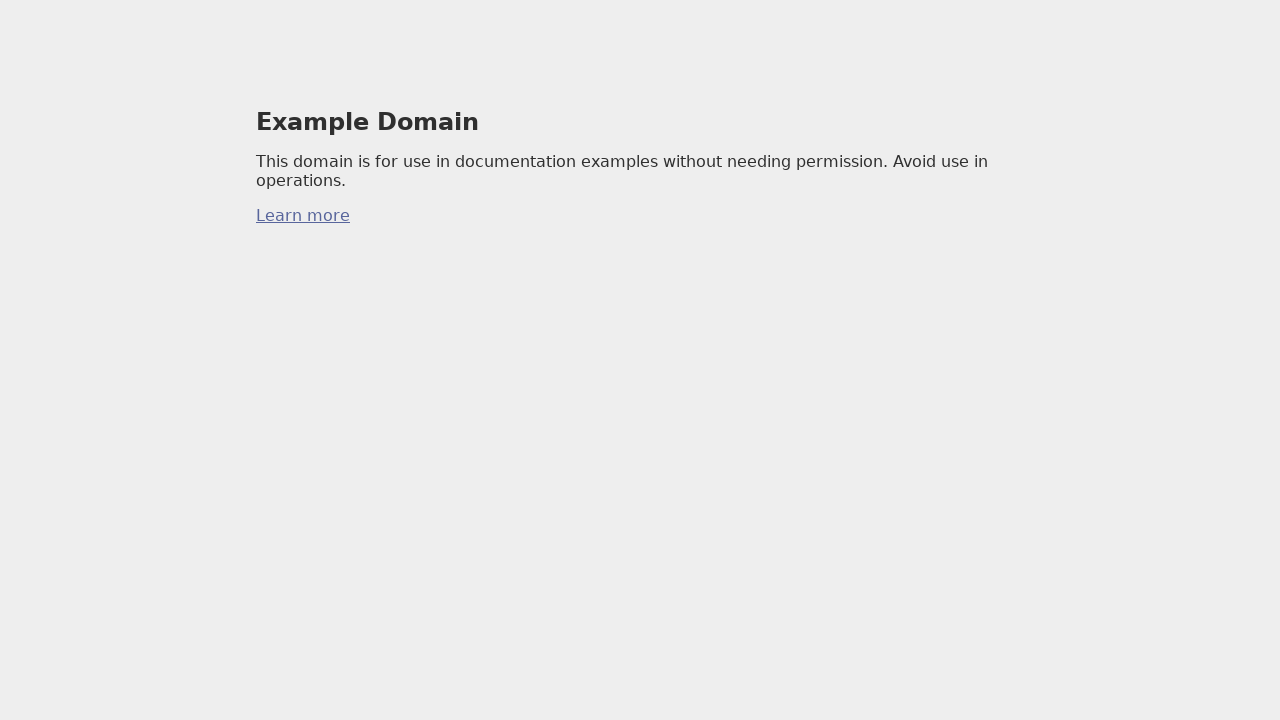

Navigated to https://example.com
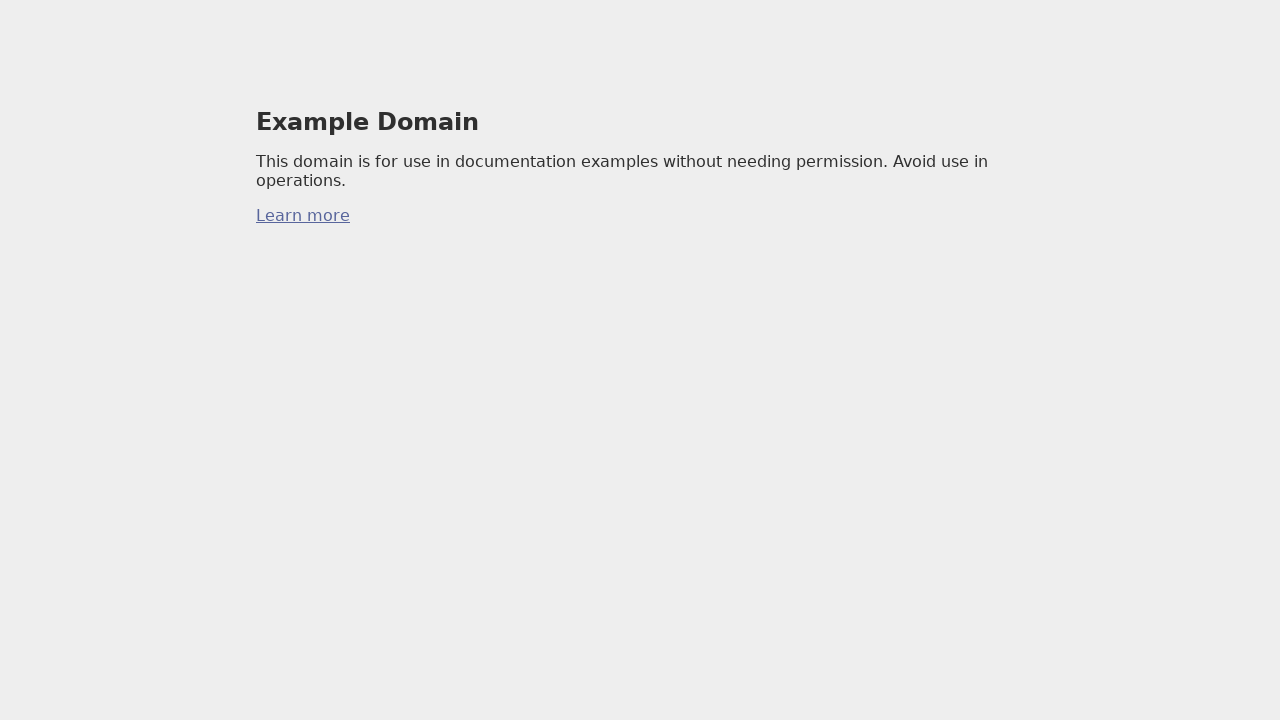

First anchor tag is visible
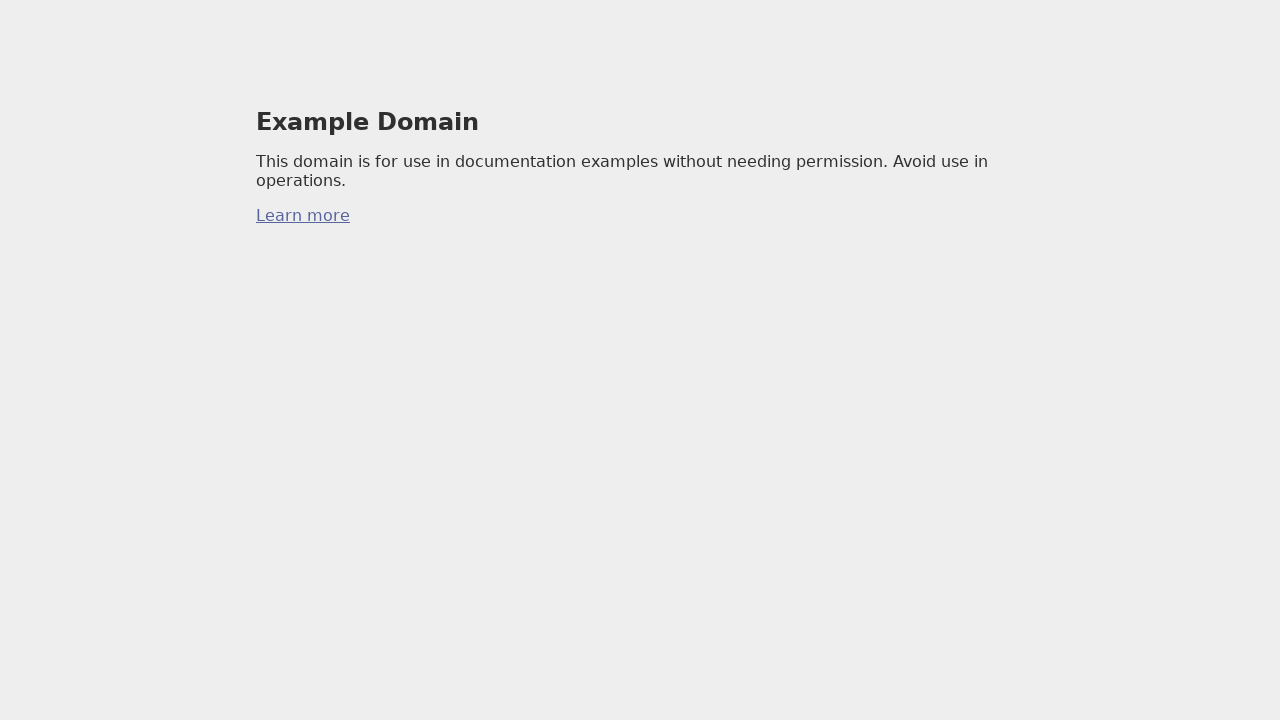

Clicked on the first anchor tag at (303, 216) on a >> nth=0
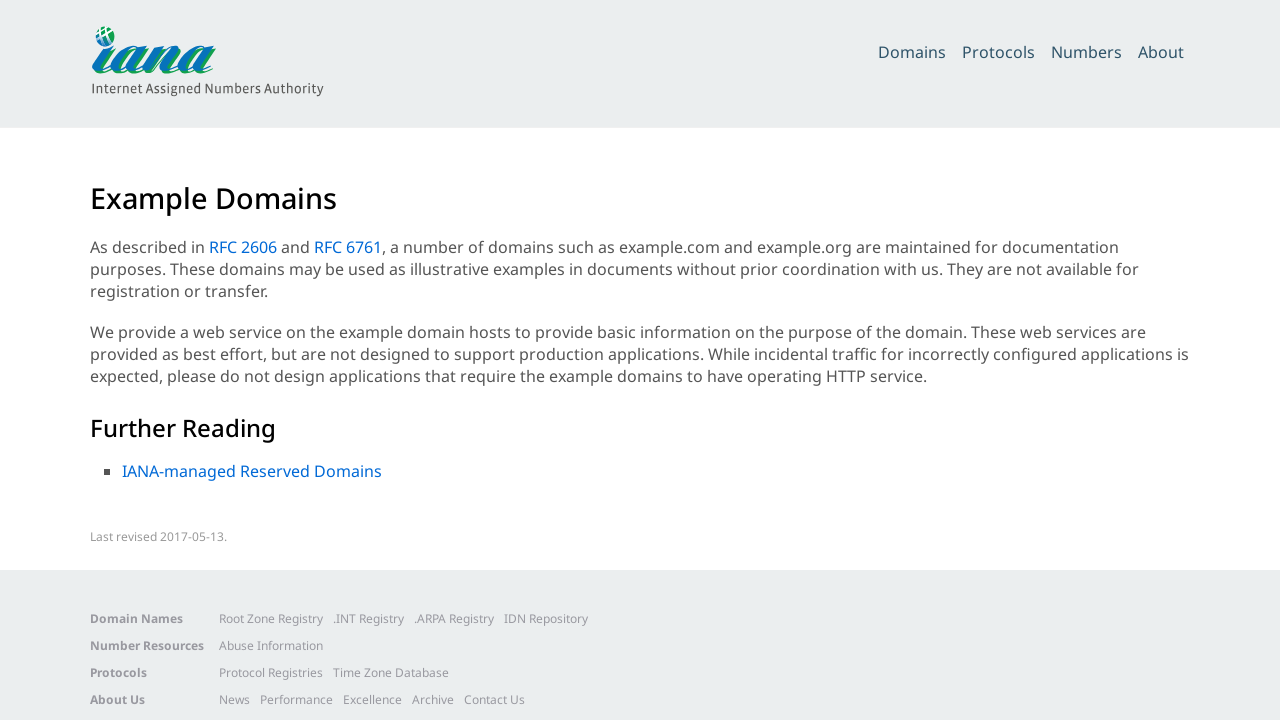

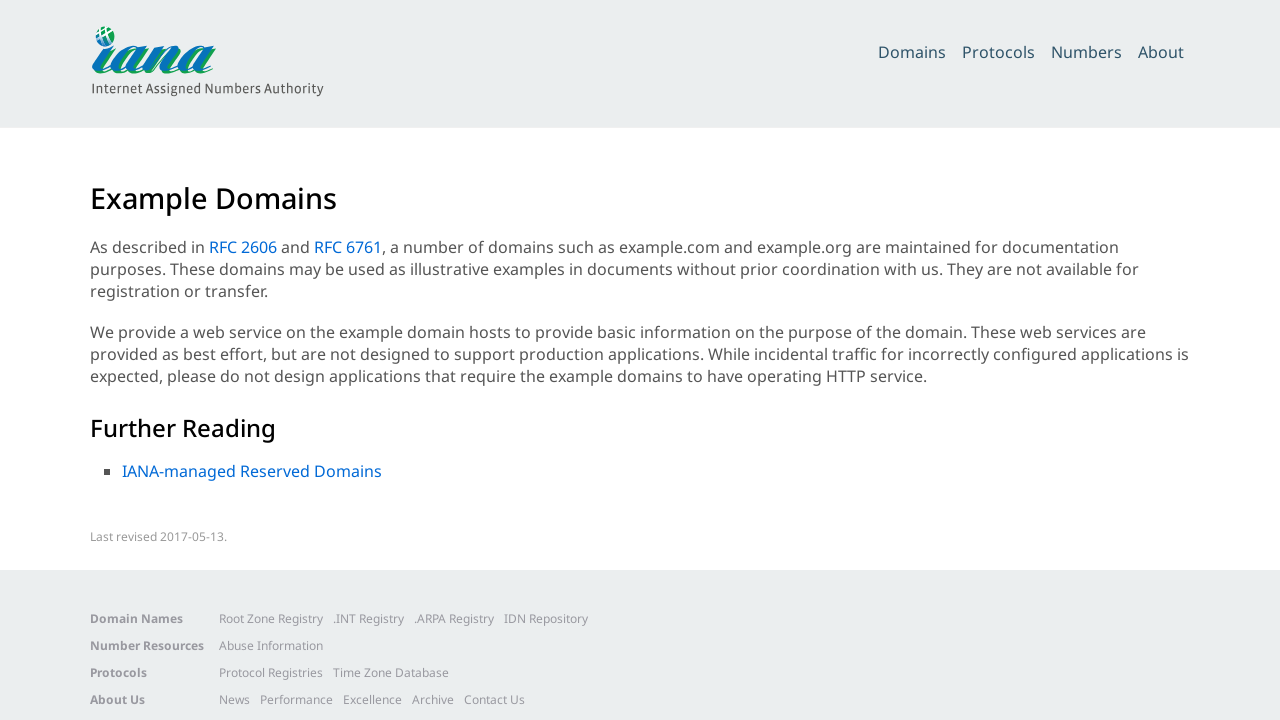